Tests a text input form by entering "get()" into a textarea field and clicking the submit button to verify the answer submission functionality.

Starting URL: https://suninjuly.github.io/text_input_task.html

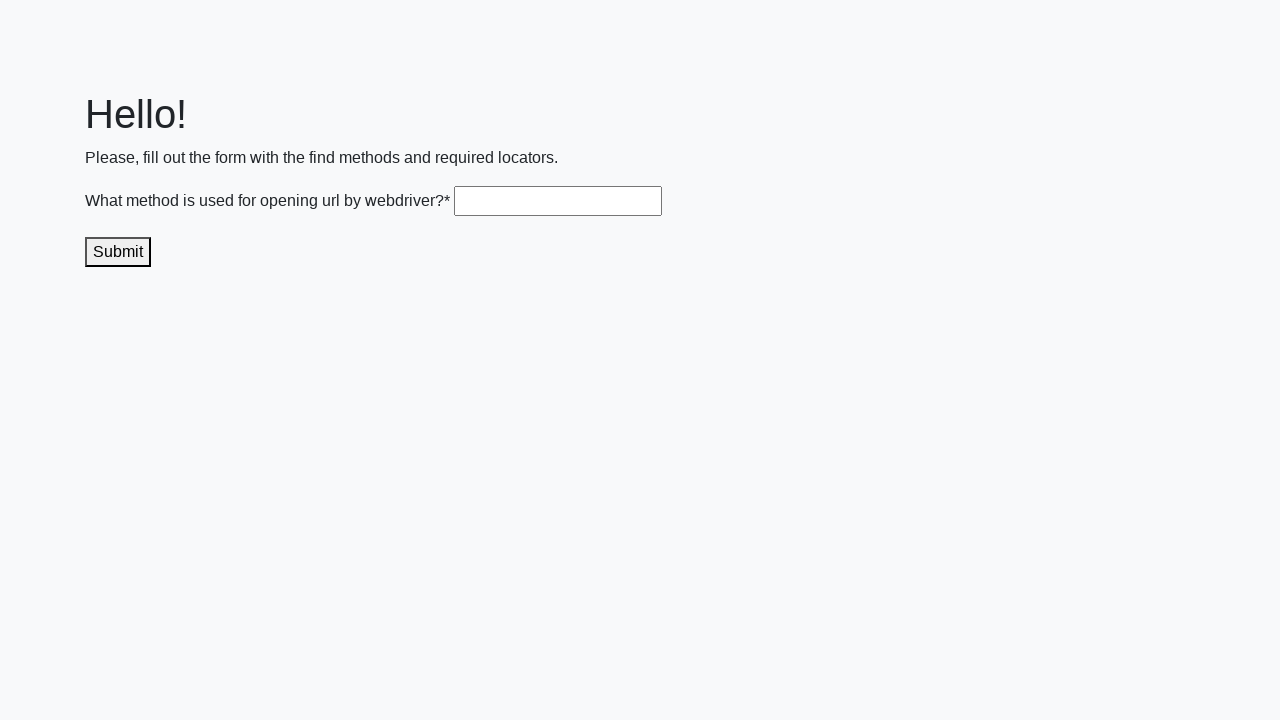

Waited for textarea to be visible
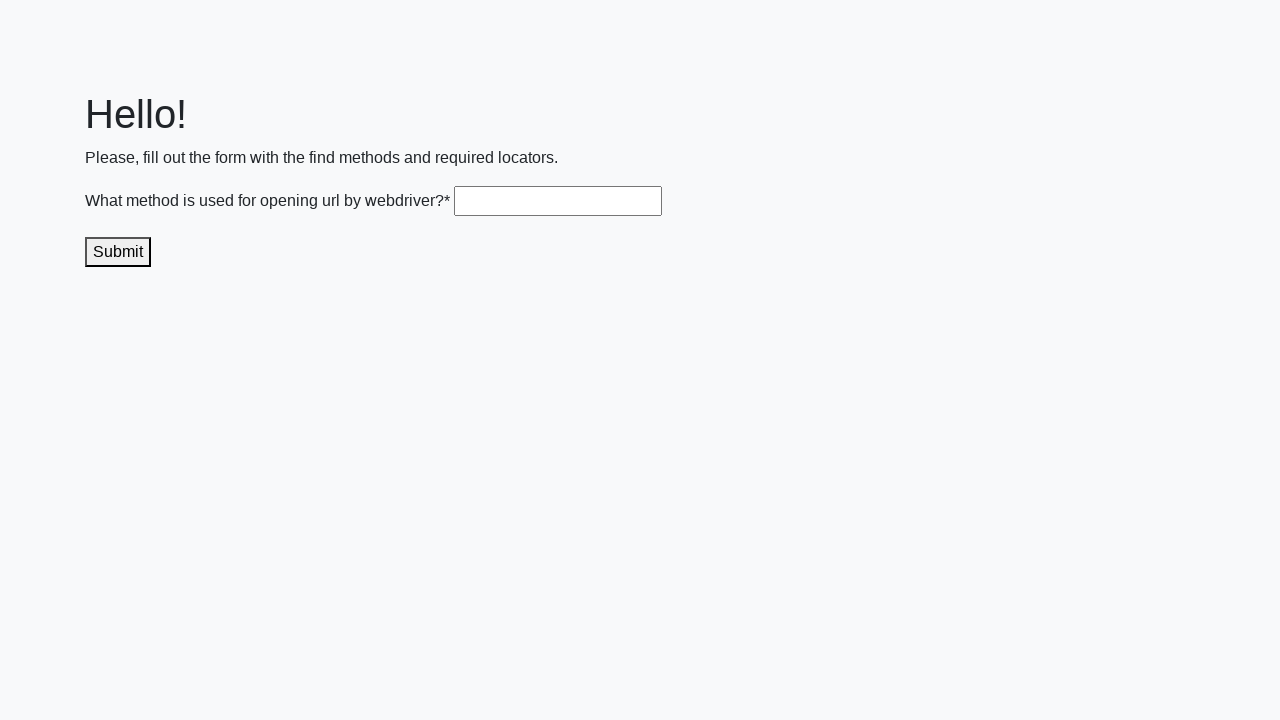

Filled textarea with 'get()' on .textarea
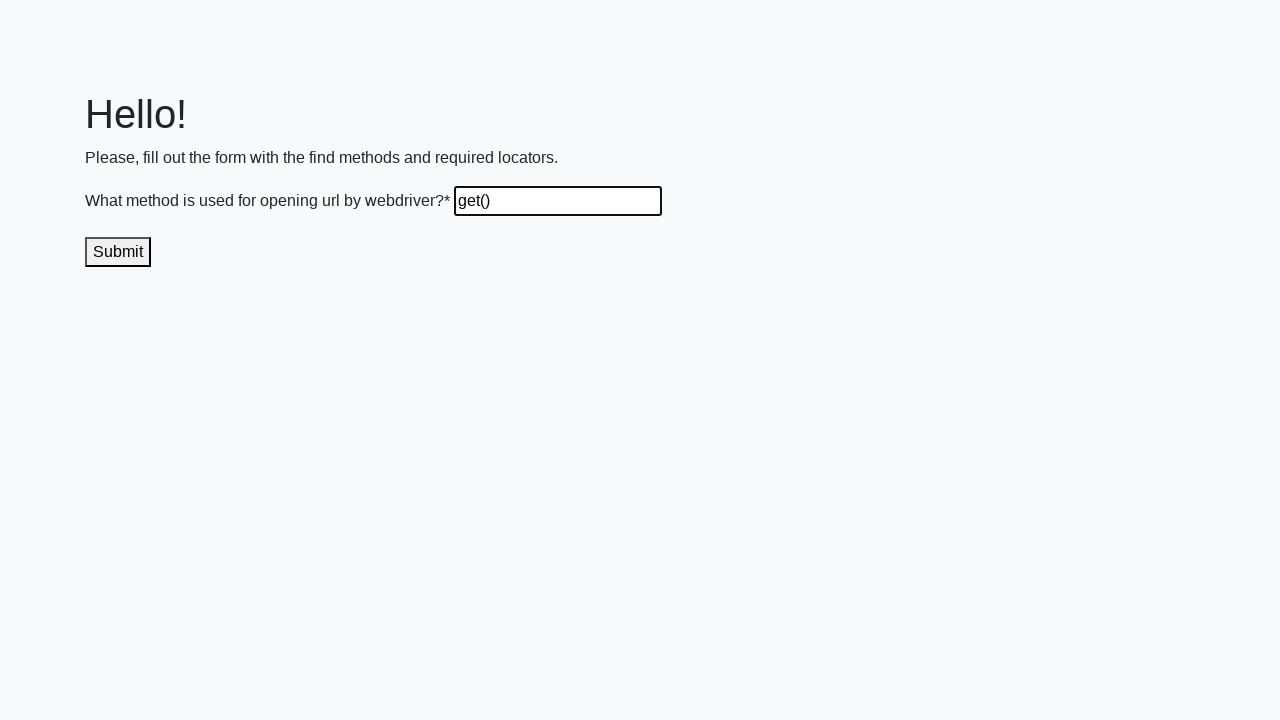

Clicked the submit button at (118, 252) on .submit-submission
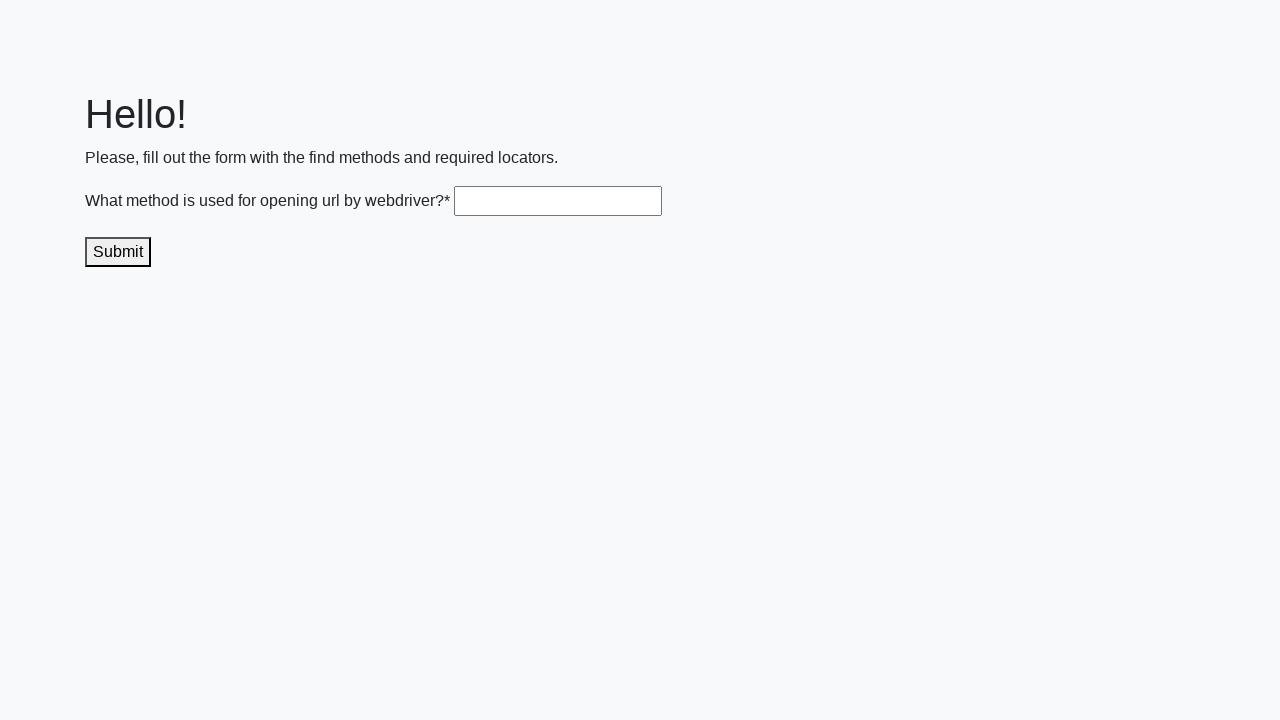

Waited 1 second to see the result
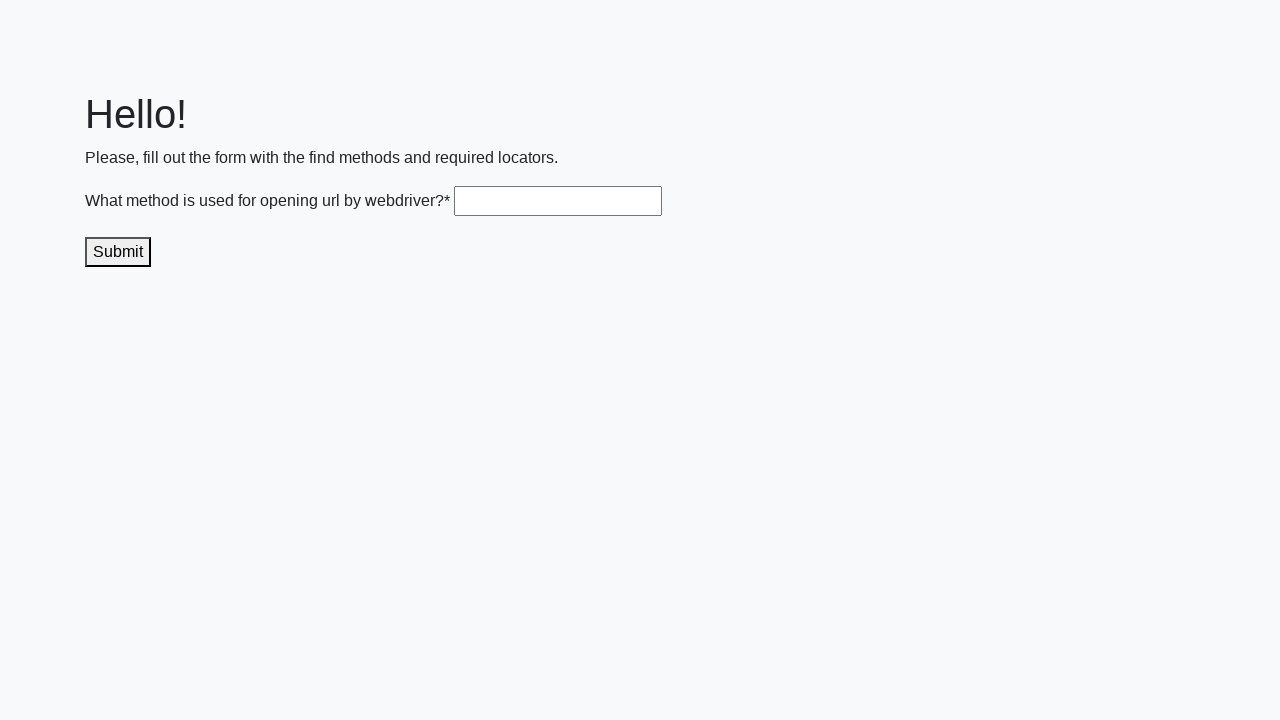

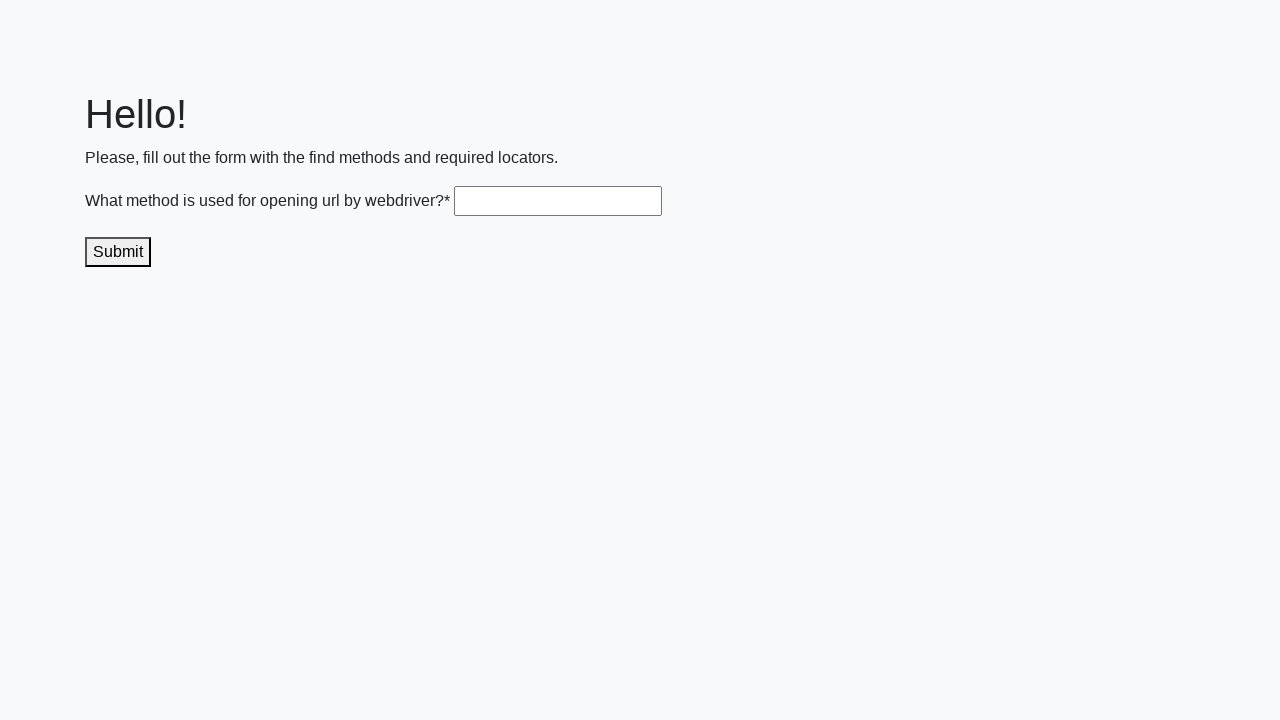